Tests drag and drop functionality by navigating to the drag and drop demo page and dragging an element onto a target drop zone.

Starting URL: https://www.lambdatest.com/selenium-playground/

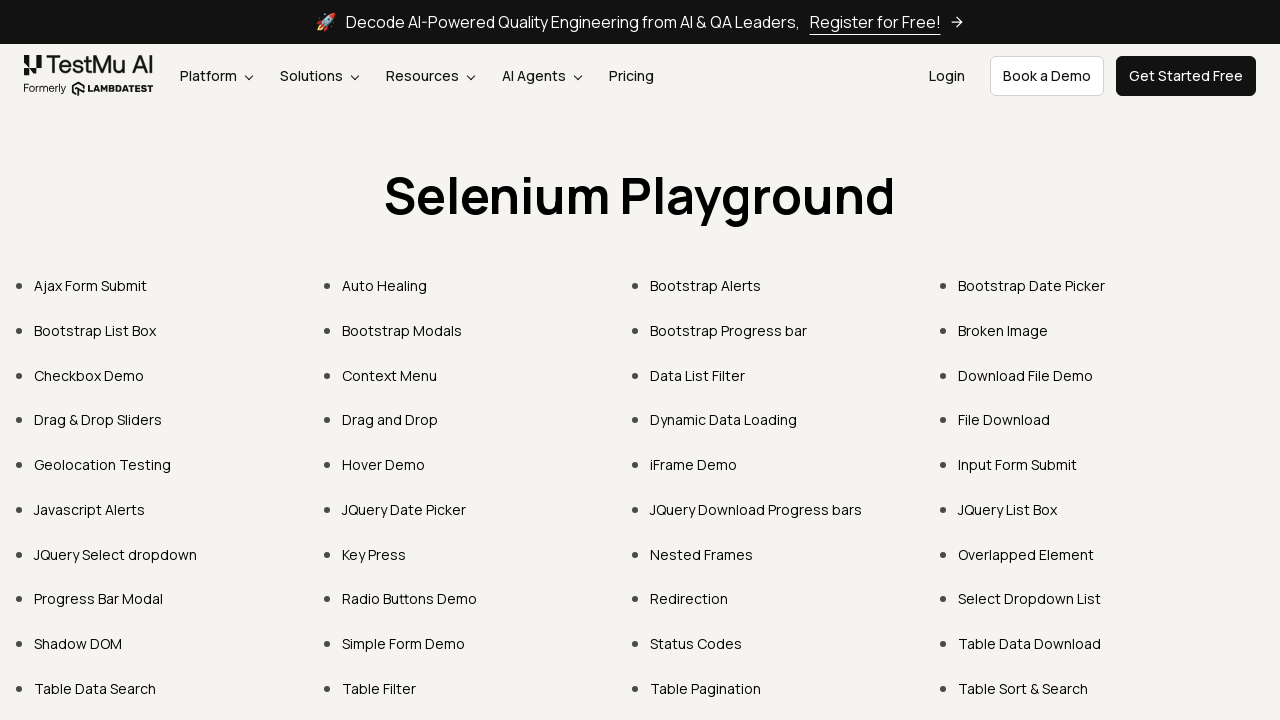

Navigated to LambdaTest Selenium Playground homepage
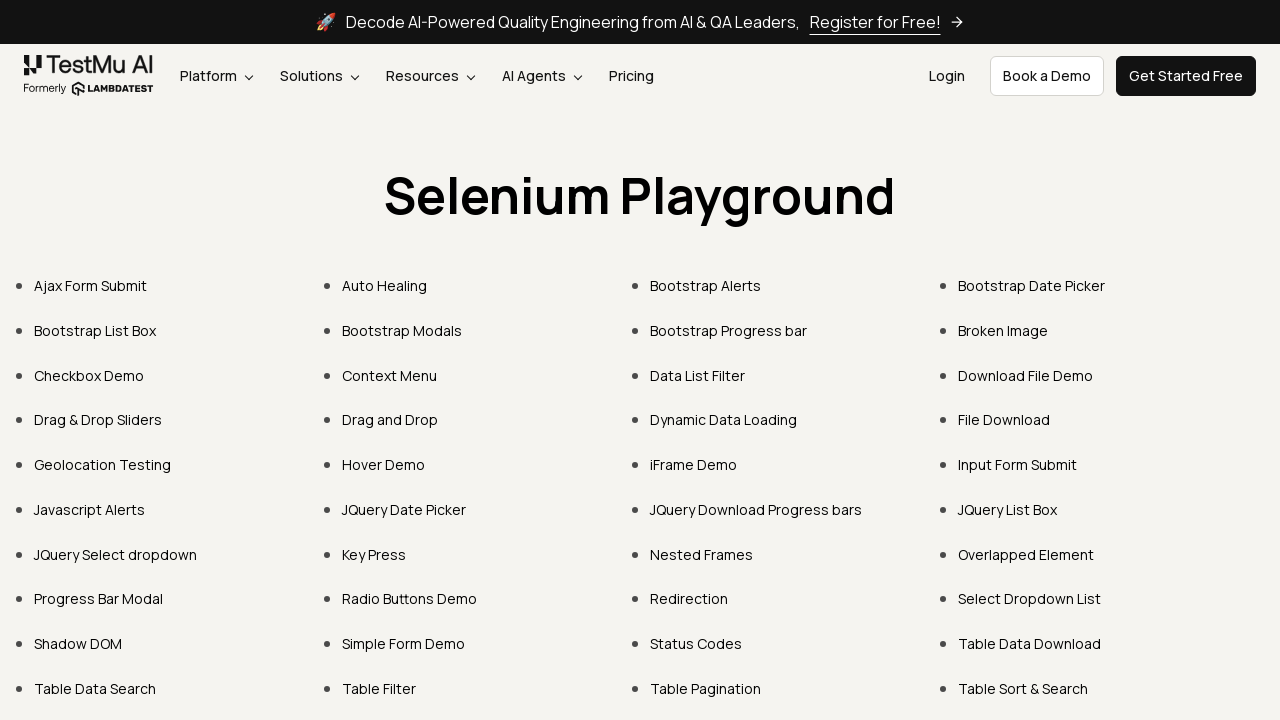

Clicked on 'Drag and Drop' link at (390, 420) on text=Drag and Drop
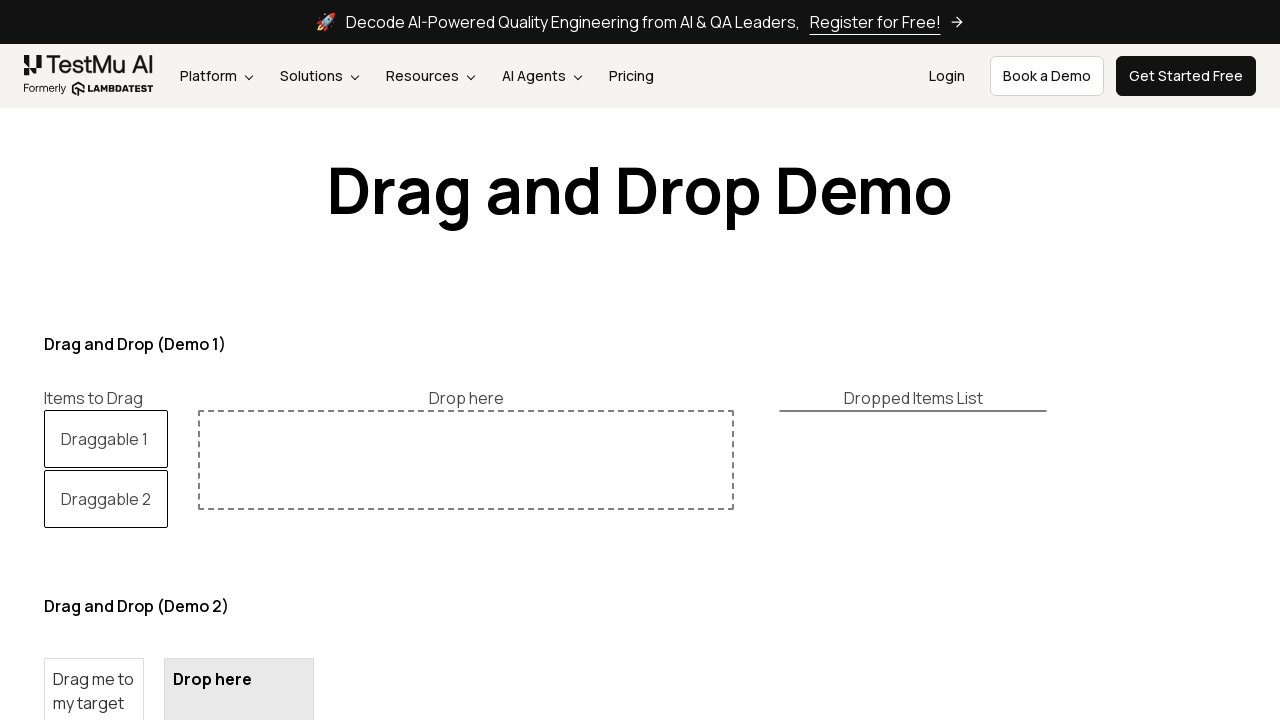

Draggable element (#draggable) is now visible
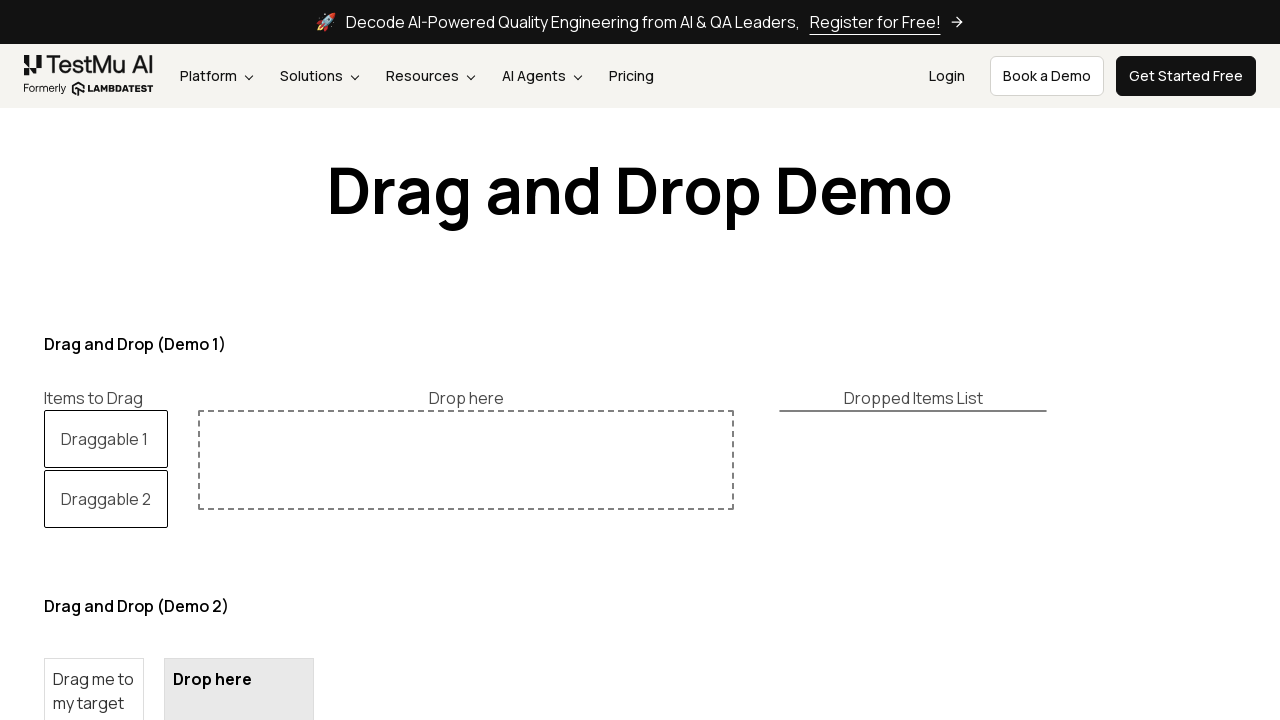

Droppable target element (#droppable) is now visible
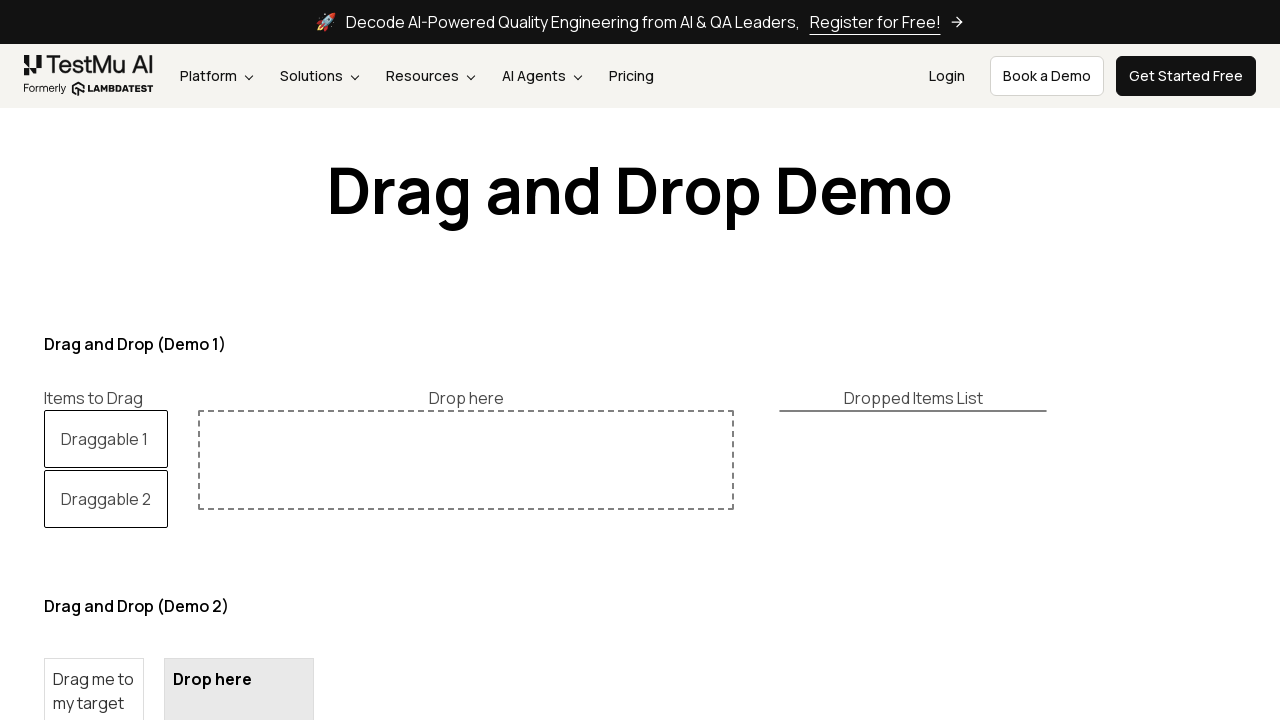

Dragged #draggable element onto #droppable target at (239, 645)
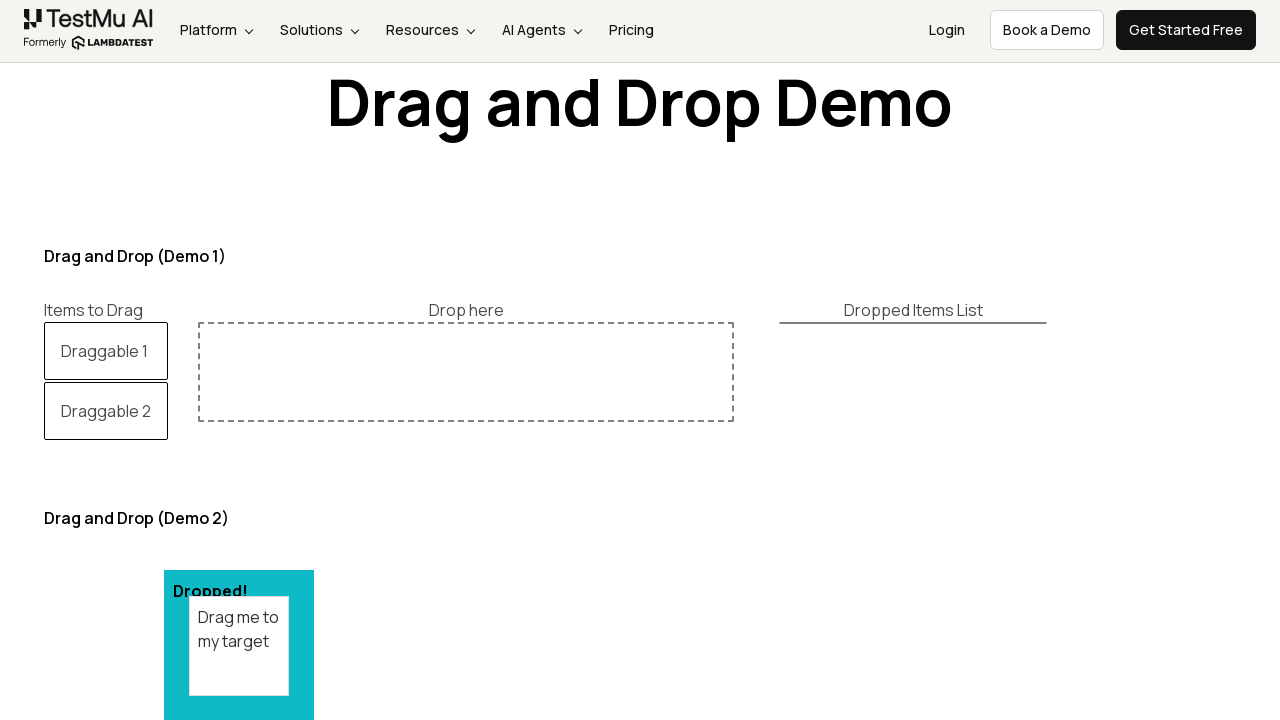

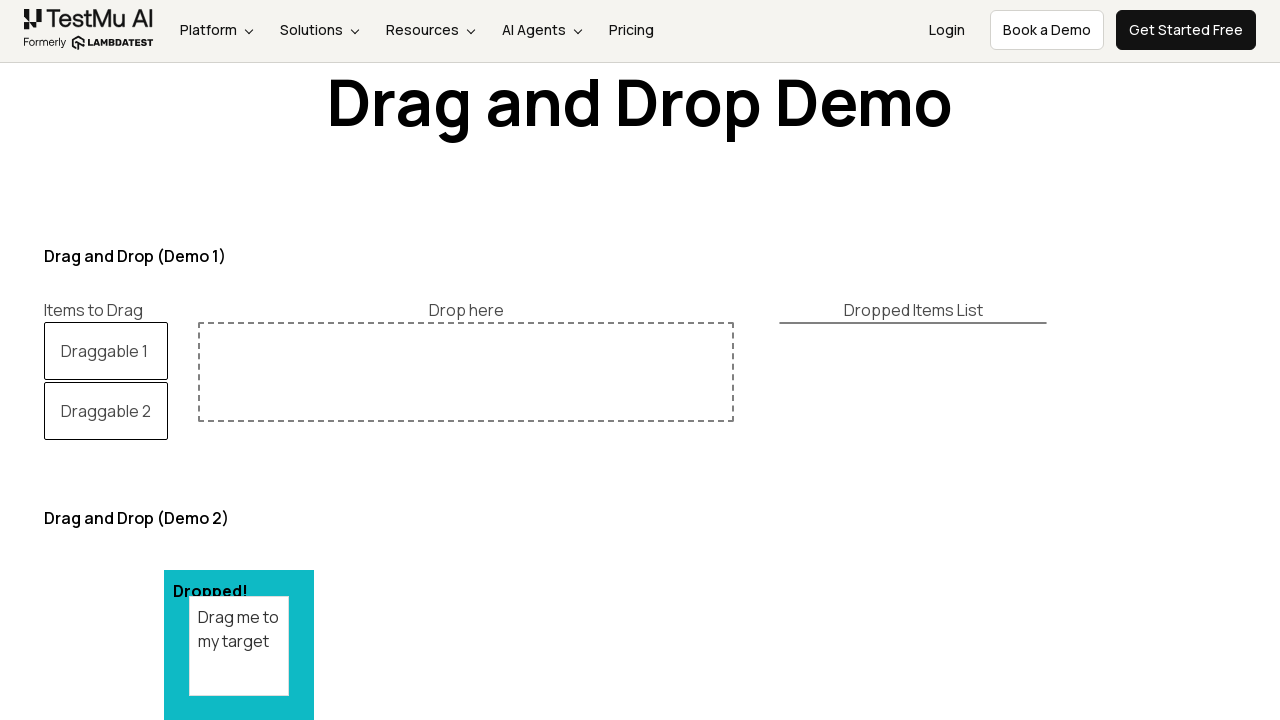